Tests a form validation by filling in multiple input fields with invalid data, submitting the form, and verifying that error messages are displayed

Starting URL: https://devmountain-qa.github.io/enter-wanted/1.4_Assignment/index.html

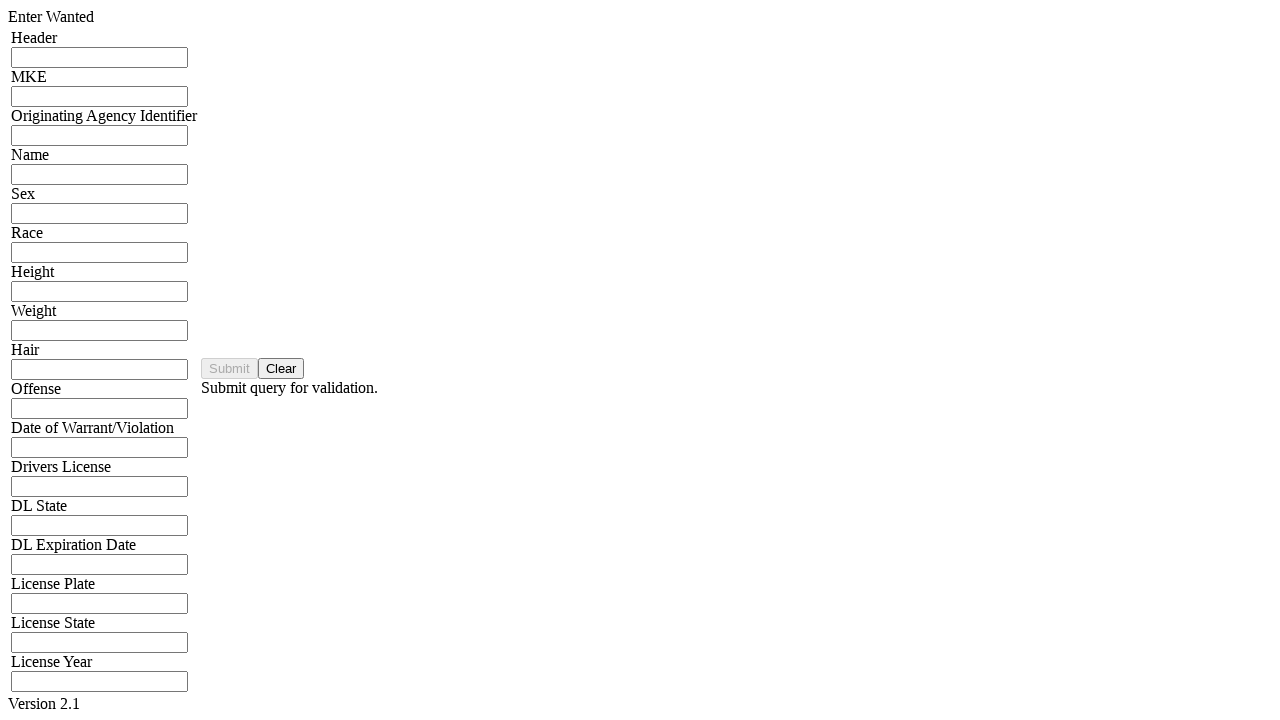

Filled header input field with 'Change this' on [name="hdrInput"]
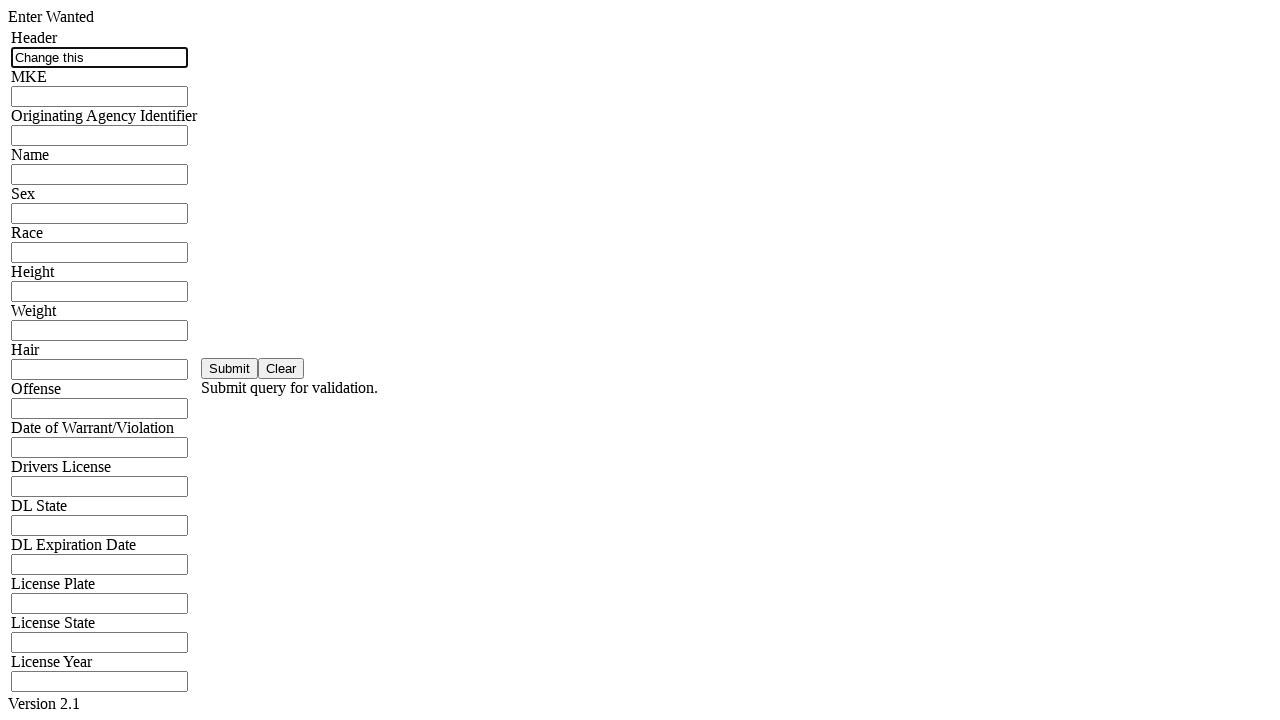

Filled MKE input field with 'change this' on input[name="mkeInput"]
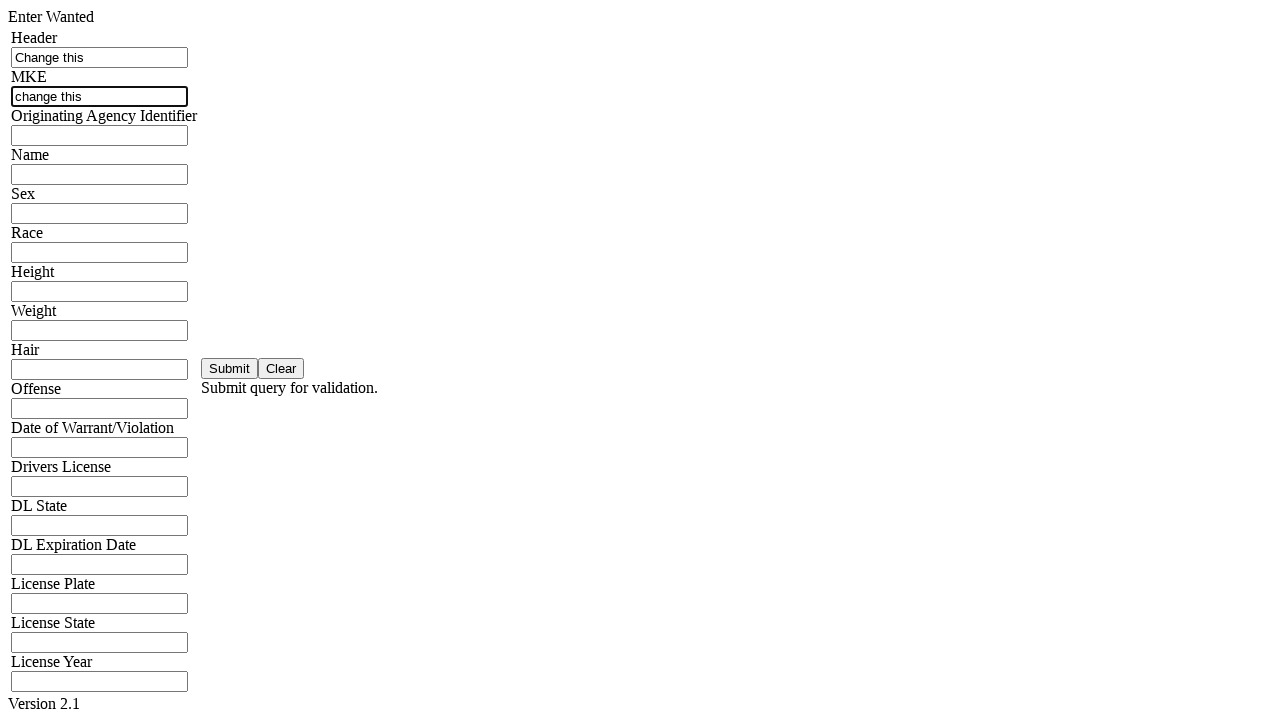

Filled OAI input field with 'change this' on input[name="oriInput"]
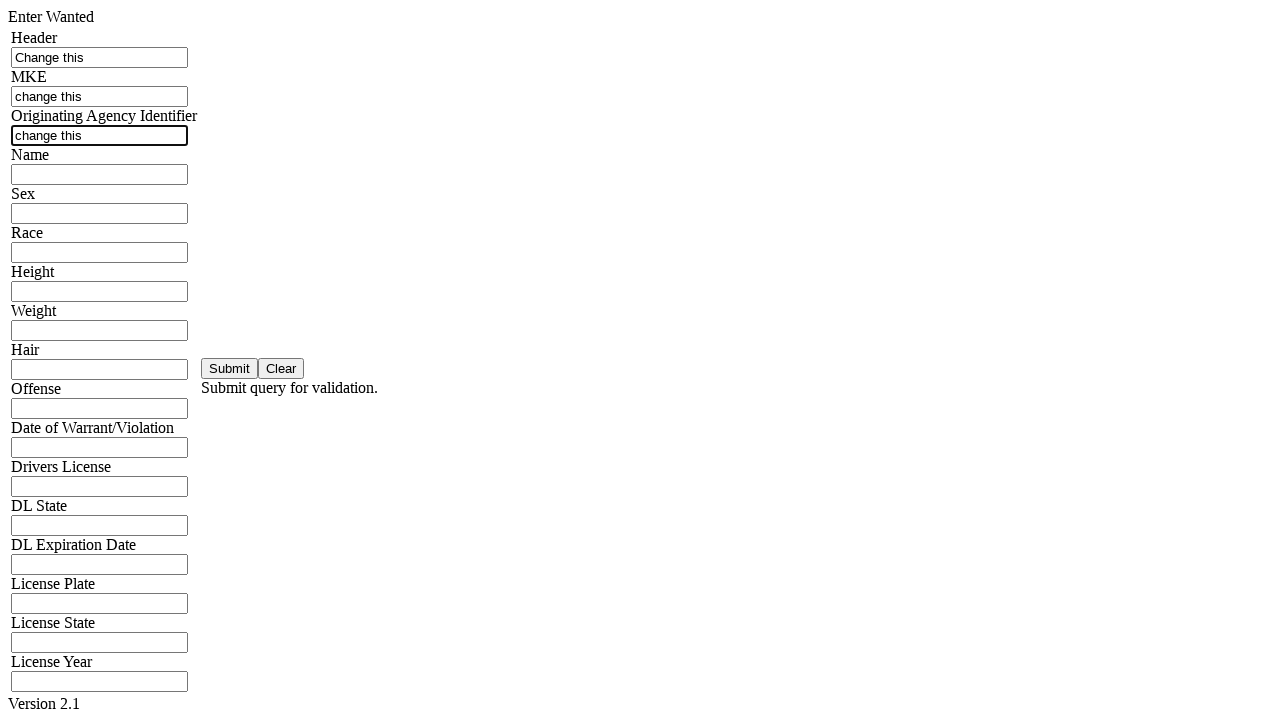

Filled name input field with 'change this' on input[name="namInput"]
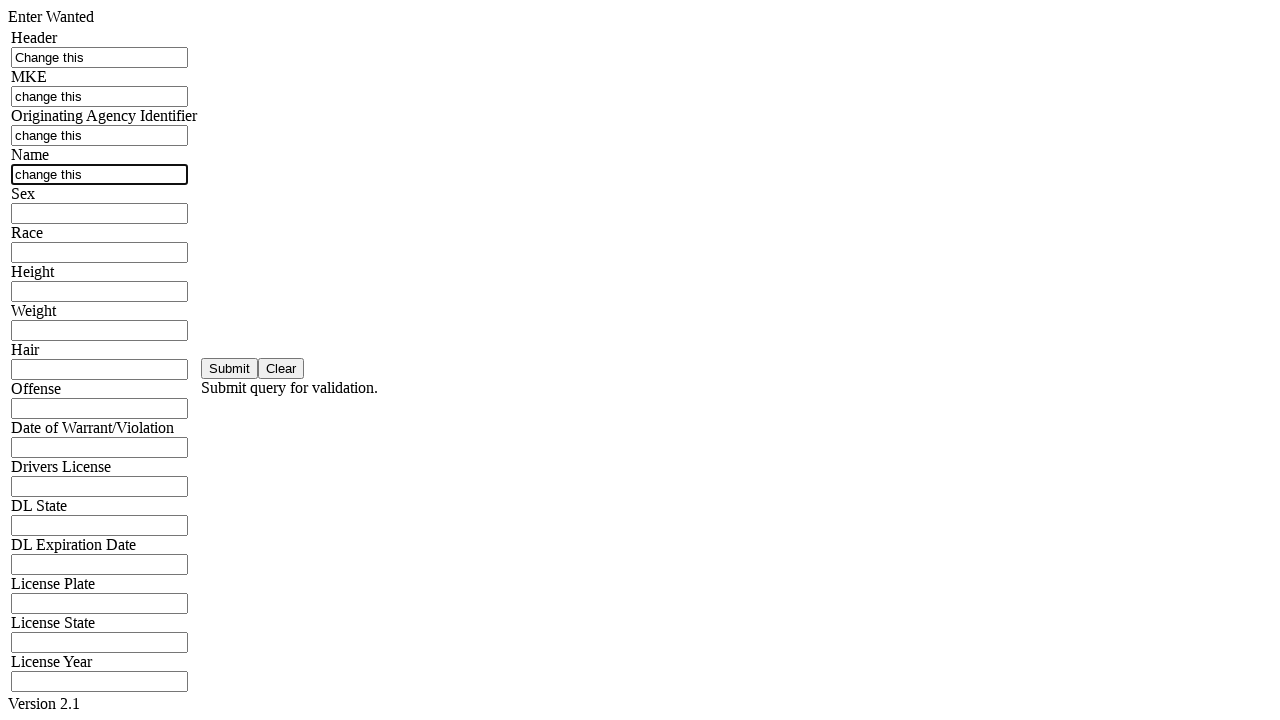

Clicked save button to submit form with invalid data at (230, 368) on #saveBtn
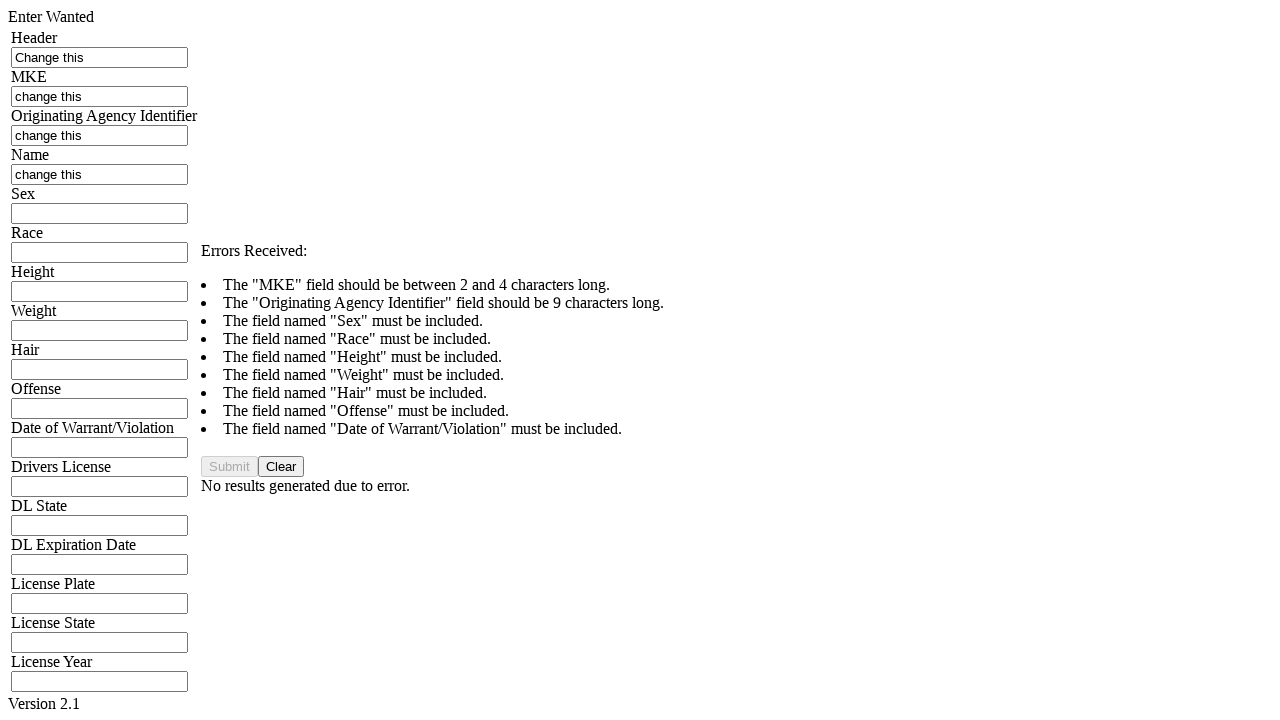

Error message appeared for header validation
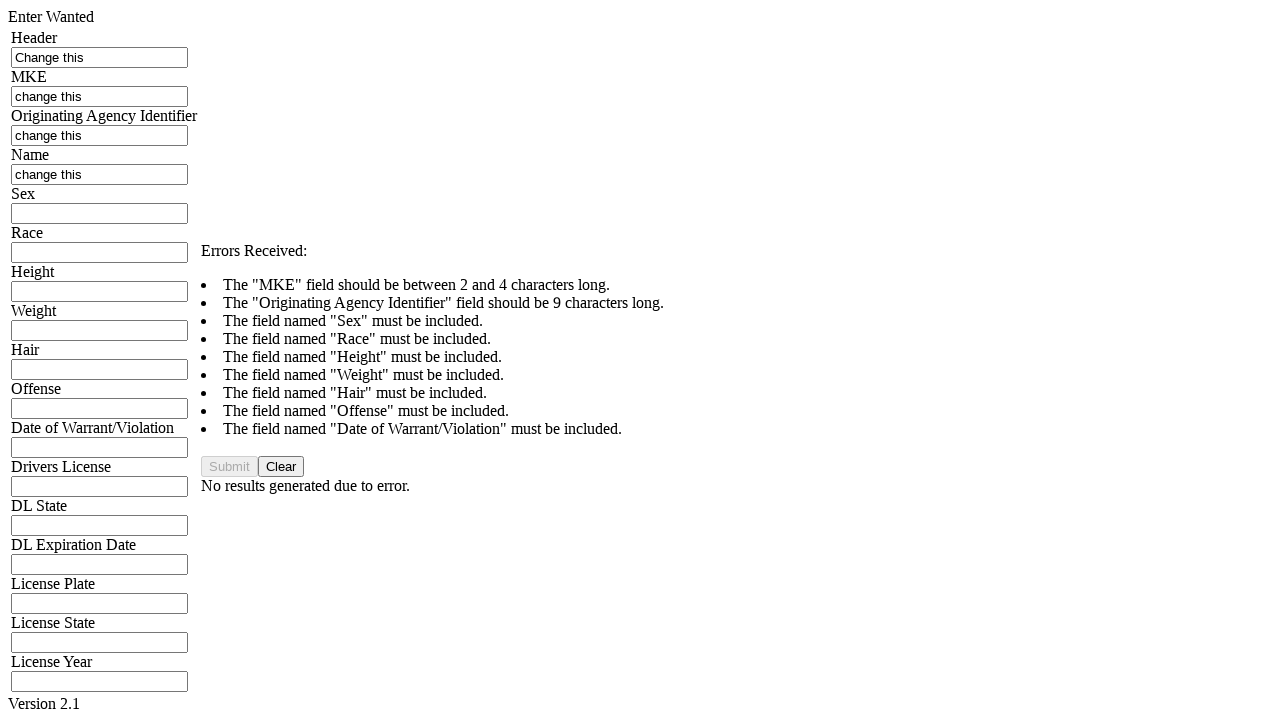

Clicked clear button to reset form at (281, 466) on #clearBtn
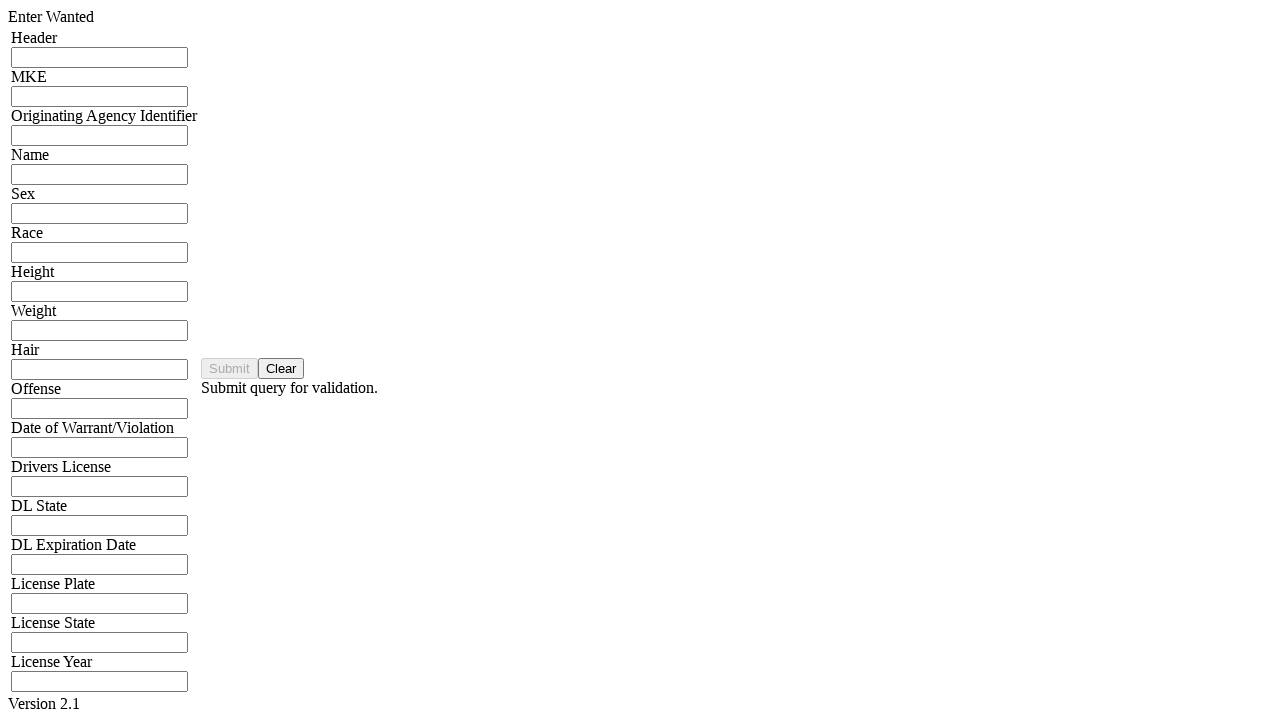

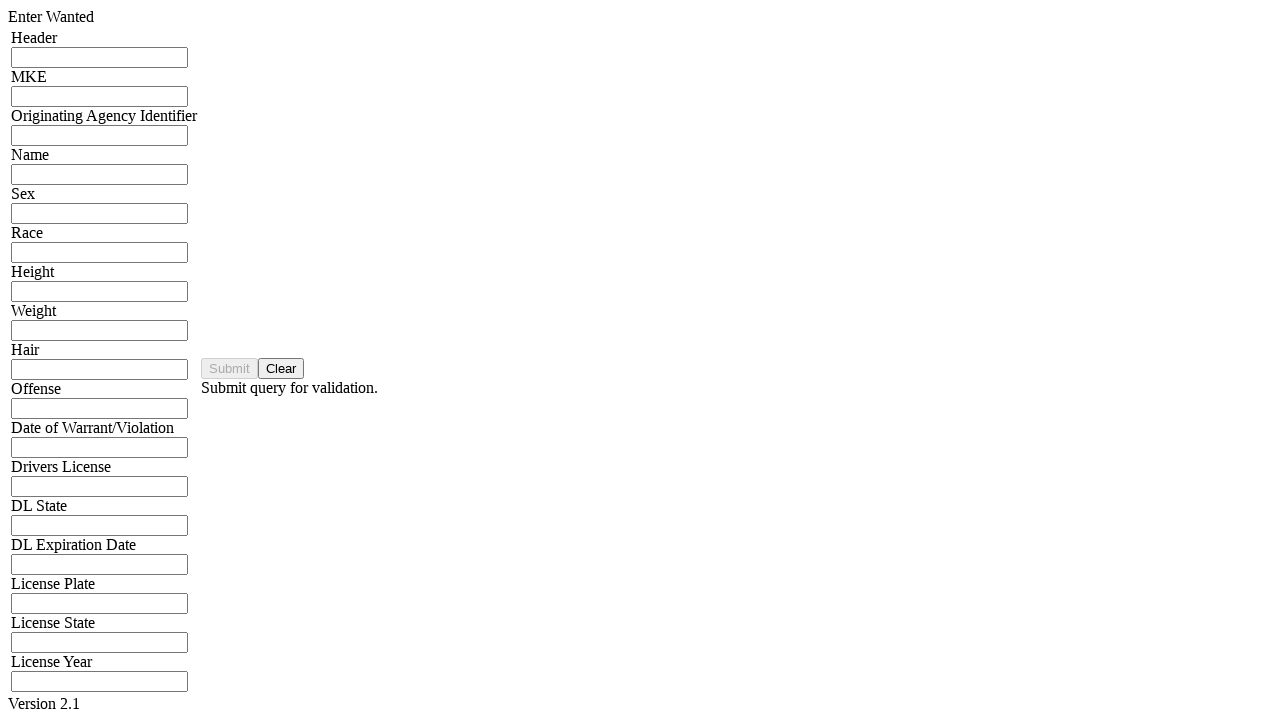